Tests Angular custom dropdown selection by selecting "Football" and "Golf" from a games dropdown and verifying the selections.

Starting URL: https://bit.ly/2UV2vYi

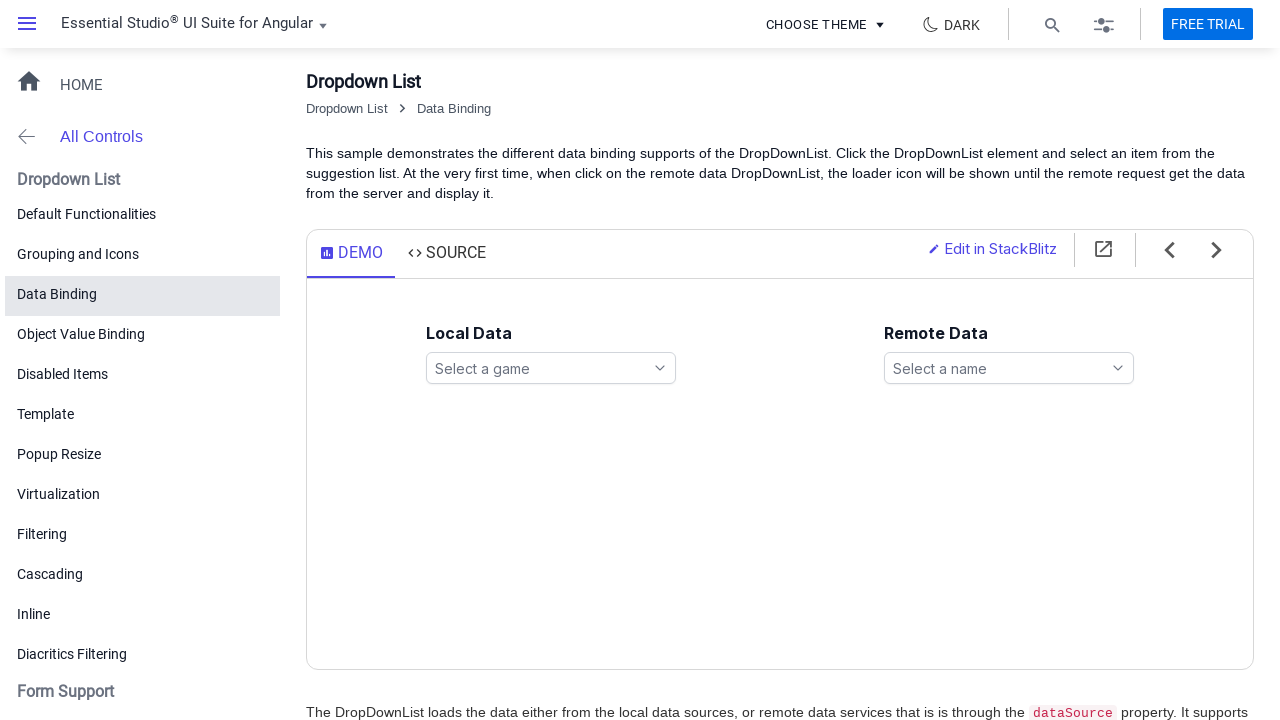

Clicked on games dropdown to open it at (660, 368) on xpath=//ejs-dropdownlist[@id='games']//span//span[contains(@class,'e-search-icon
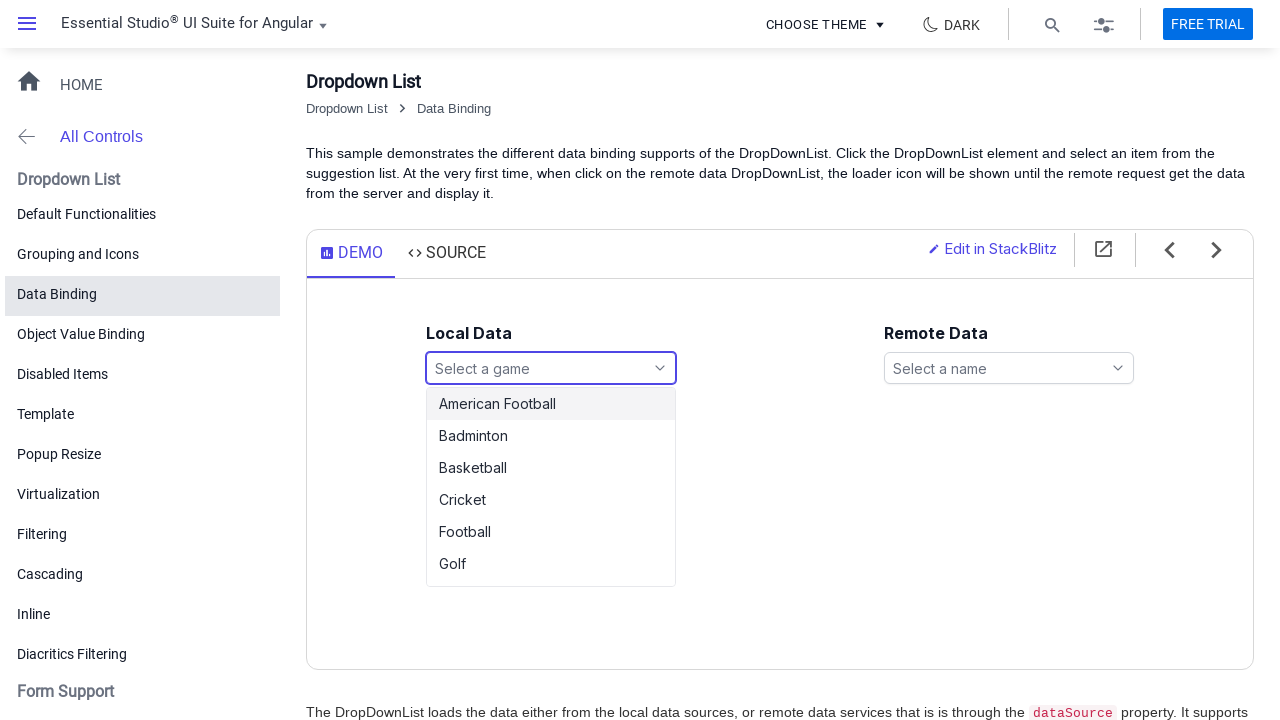

Waited for dropdown options to load
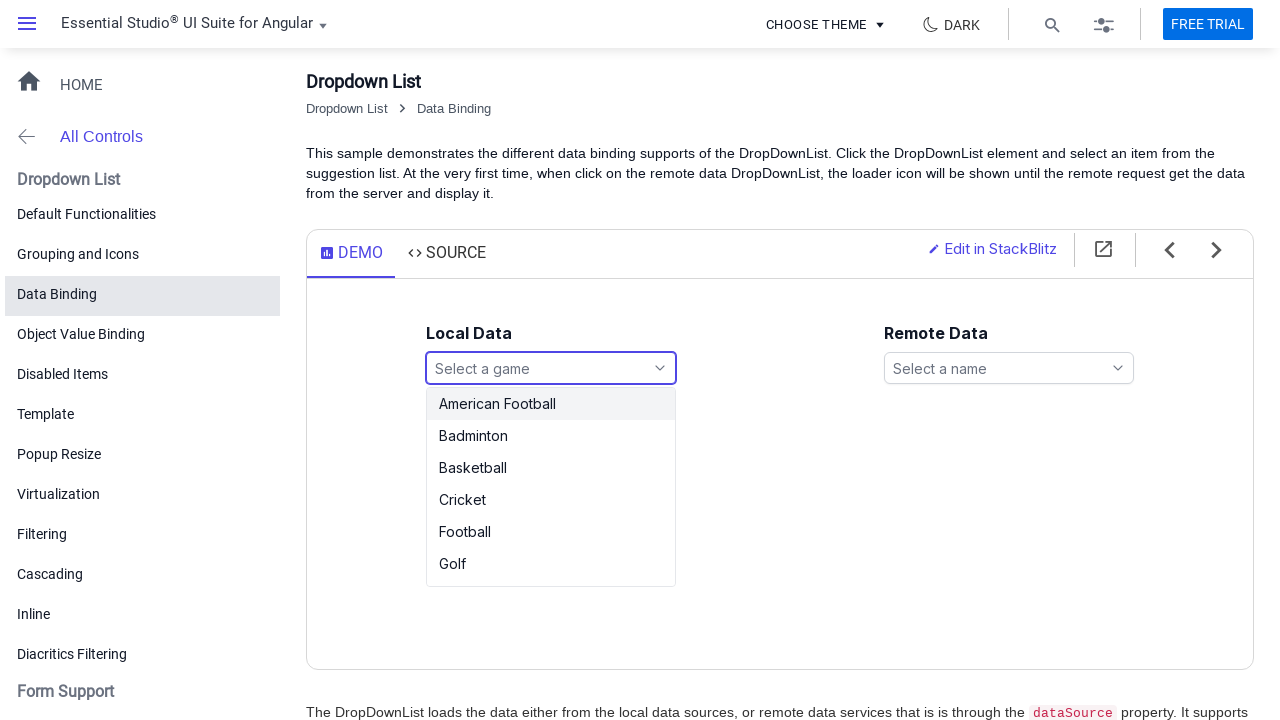

Selected 'Football' from the dropdown at (551, 532) on xpath=//ul[@id='games_options']//li[text()='Football']
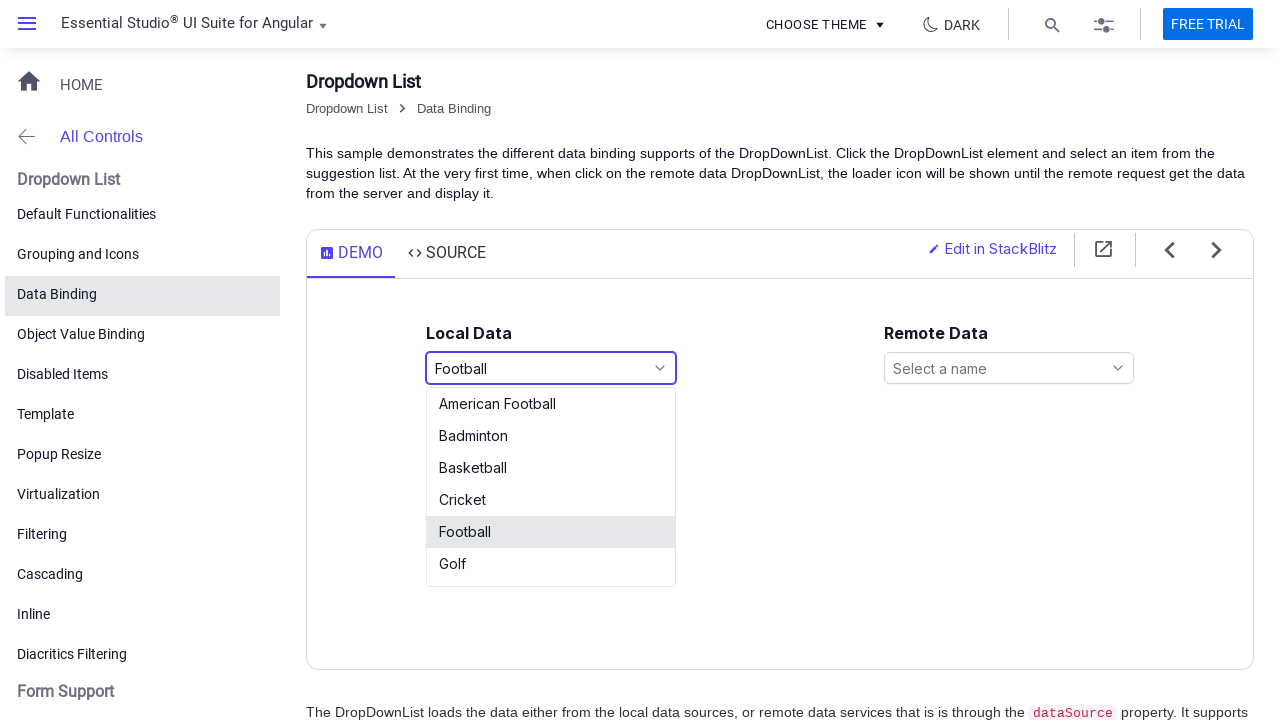

Waited for selection to complete
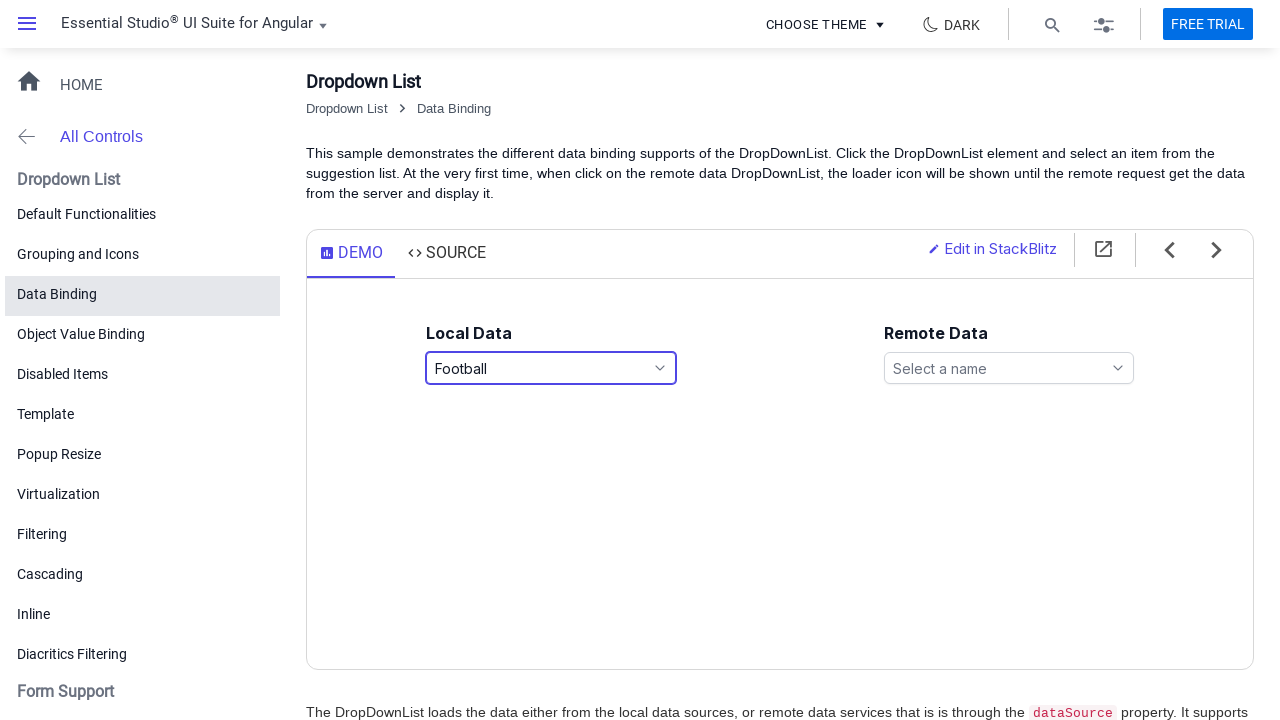

Clicked on games dropdown again to open it at (660, 368) on xpath=//ejs-dropdownlist[@id='games']//span//span[contains(@class,'e-search-icon
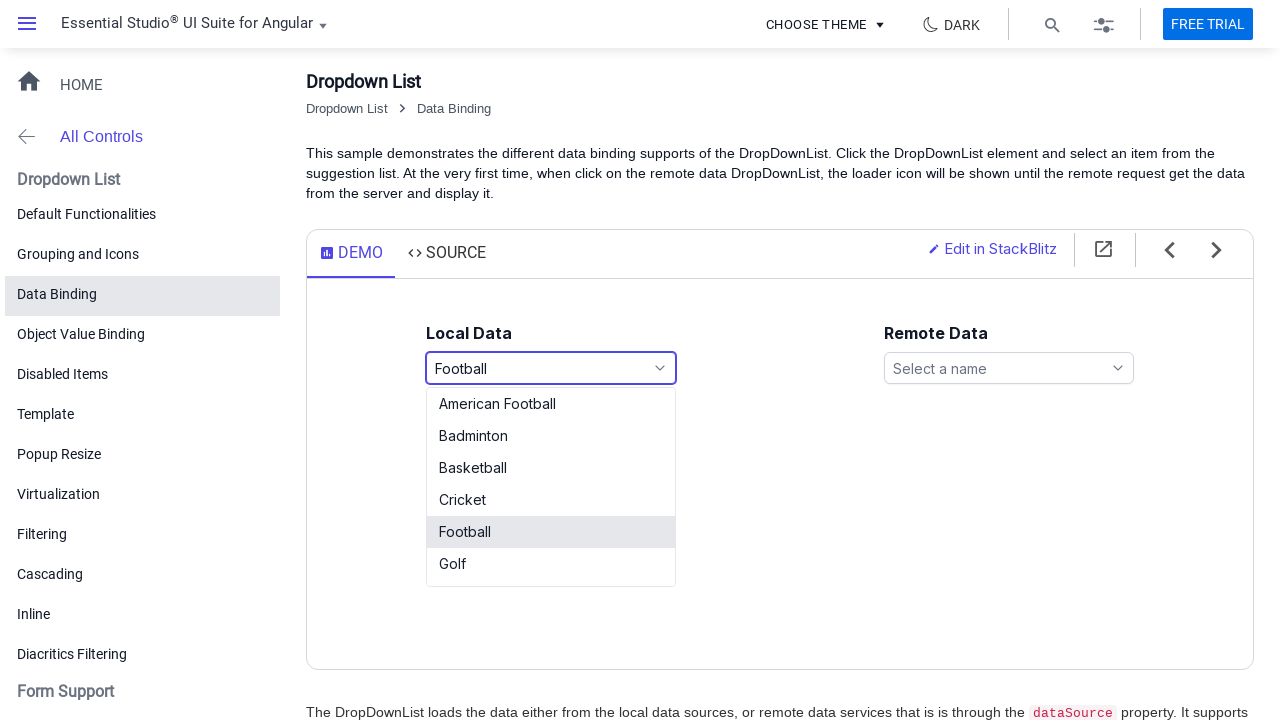

Waited for dropdown options to load again
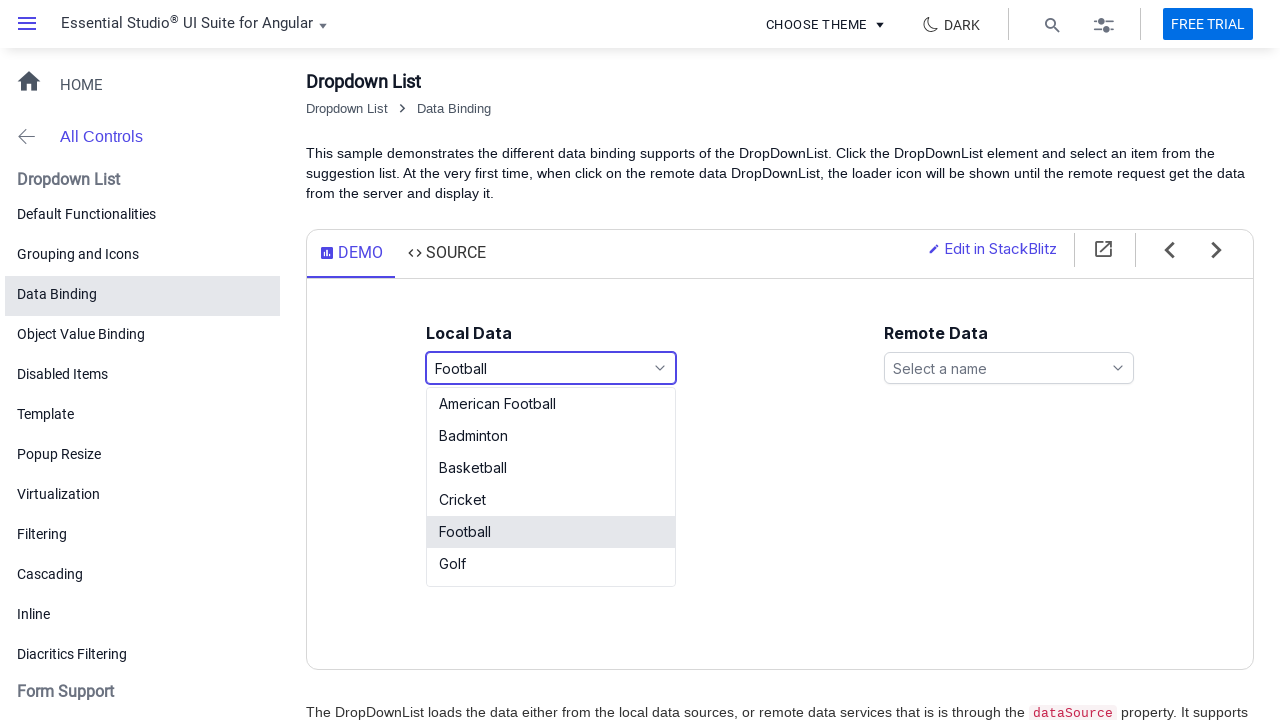

Selected 'Golf' from the dropdown at (551, 564) on xpath=//ul[@id='games_options']//li[text()='Golf']
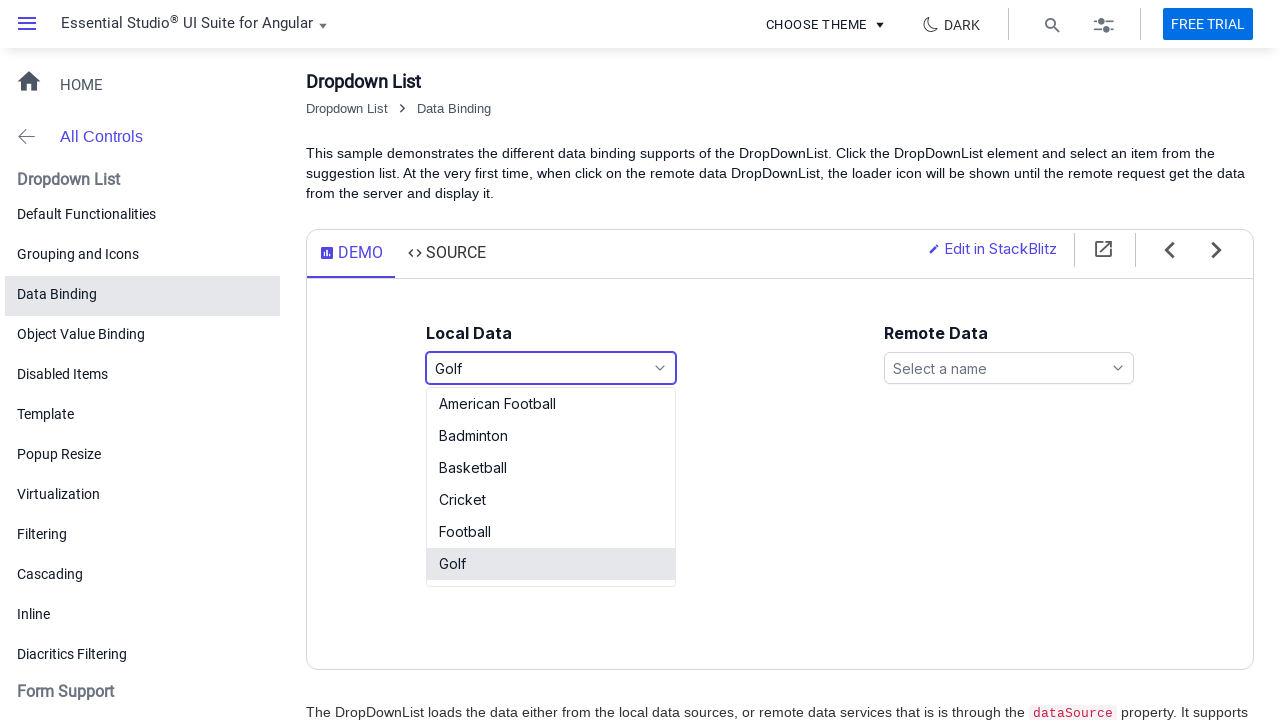

Waited for selection to complete
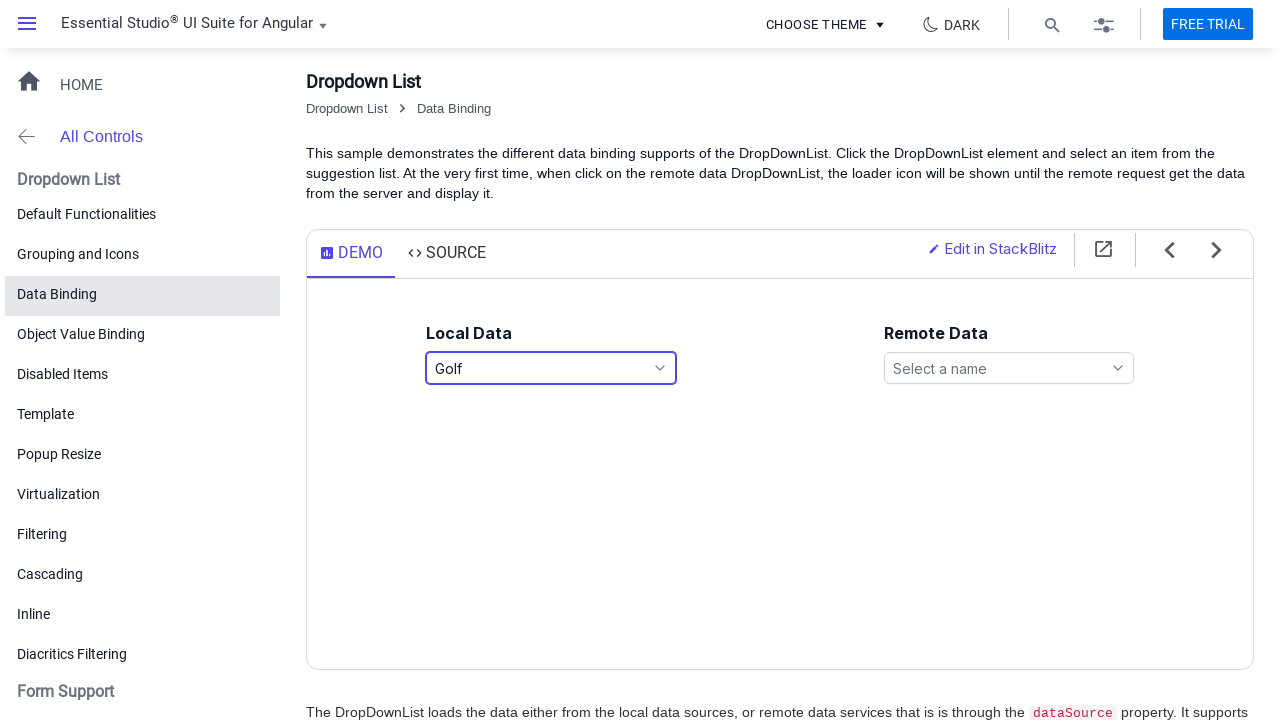

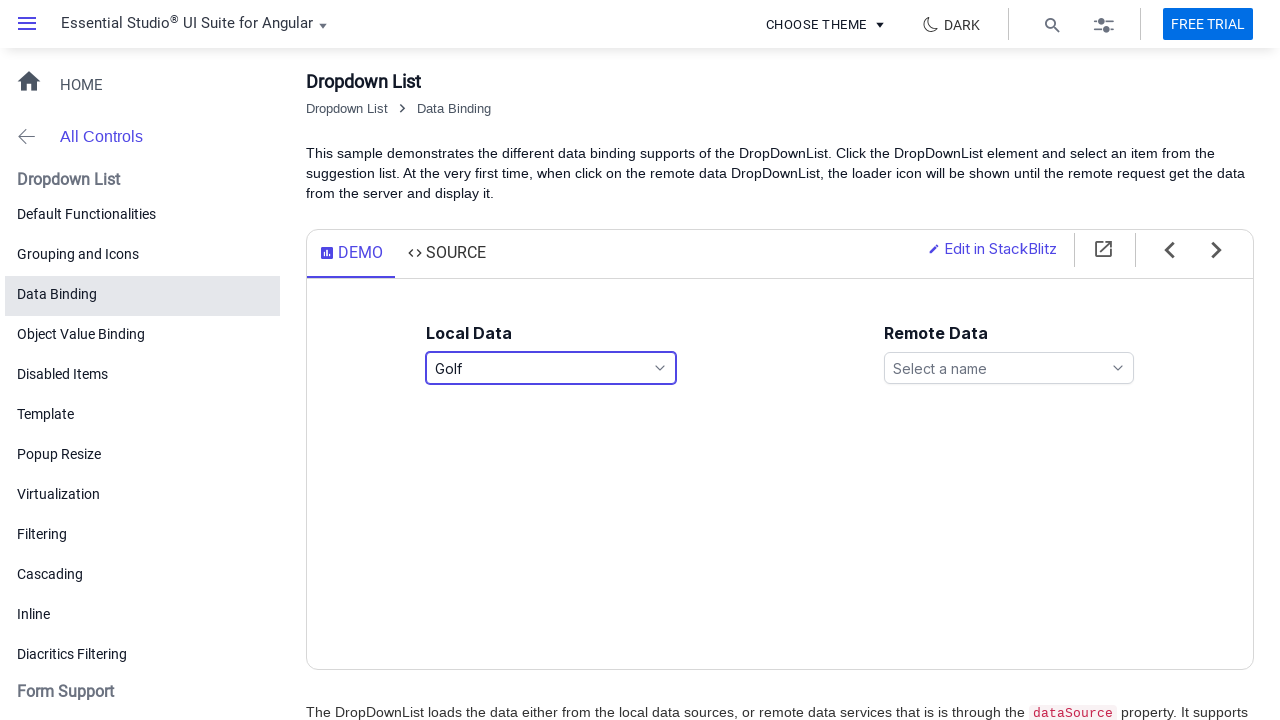